Tests window scrolling functionality by navigating to RedBus website and scrolling down 500 pixels using JavaScript execution

Starting URL: https://www.redbus.in/

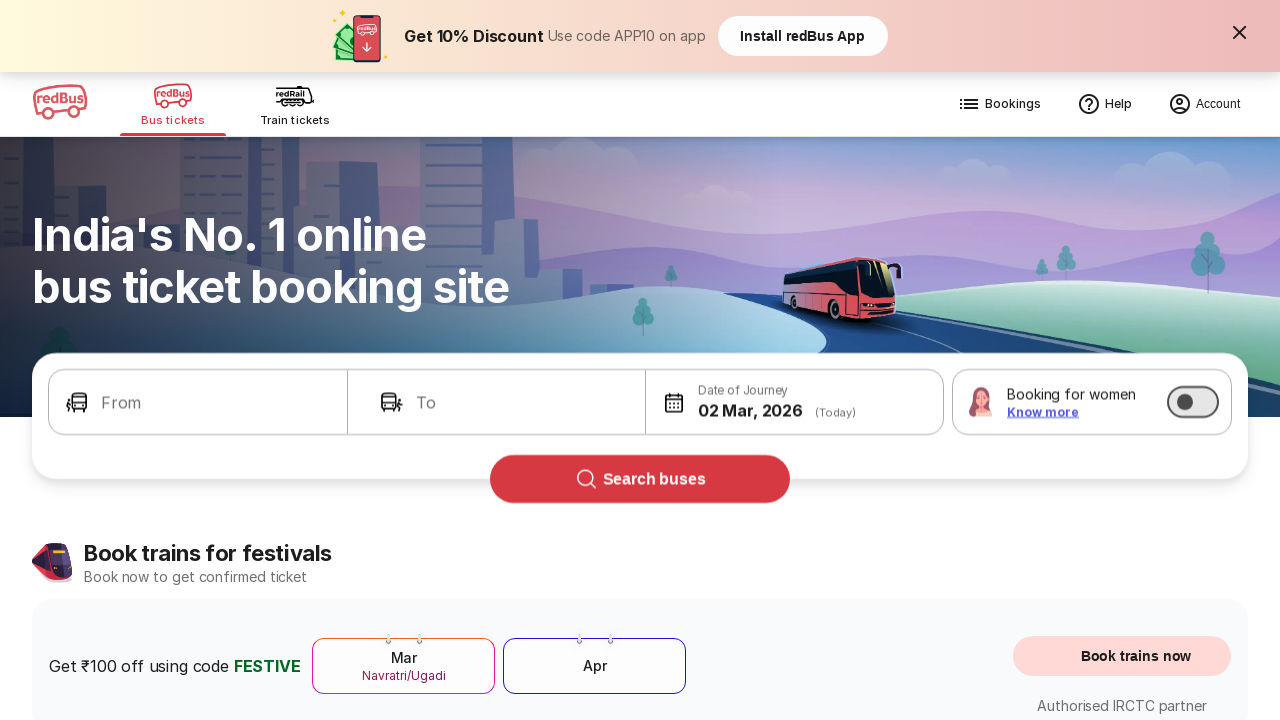

Navigated to RedBus website
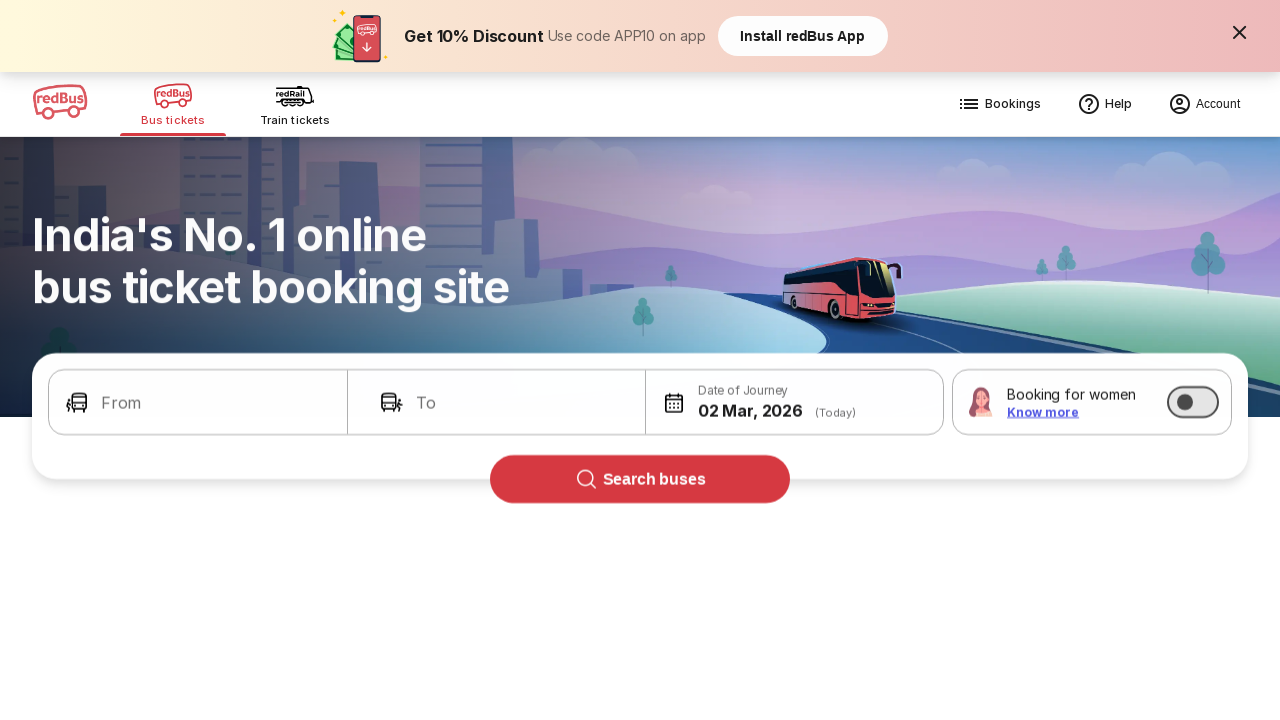

Scrolled down 500 pixels using JavaScript
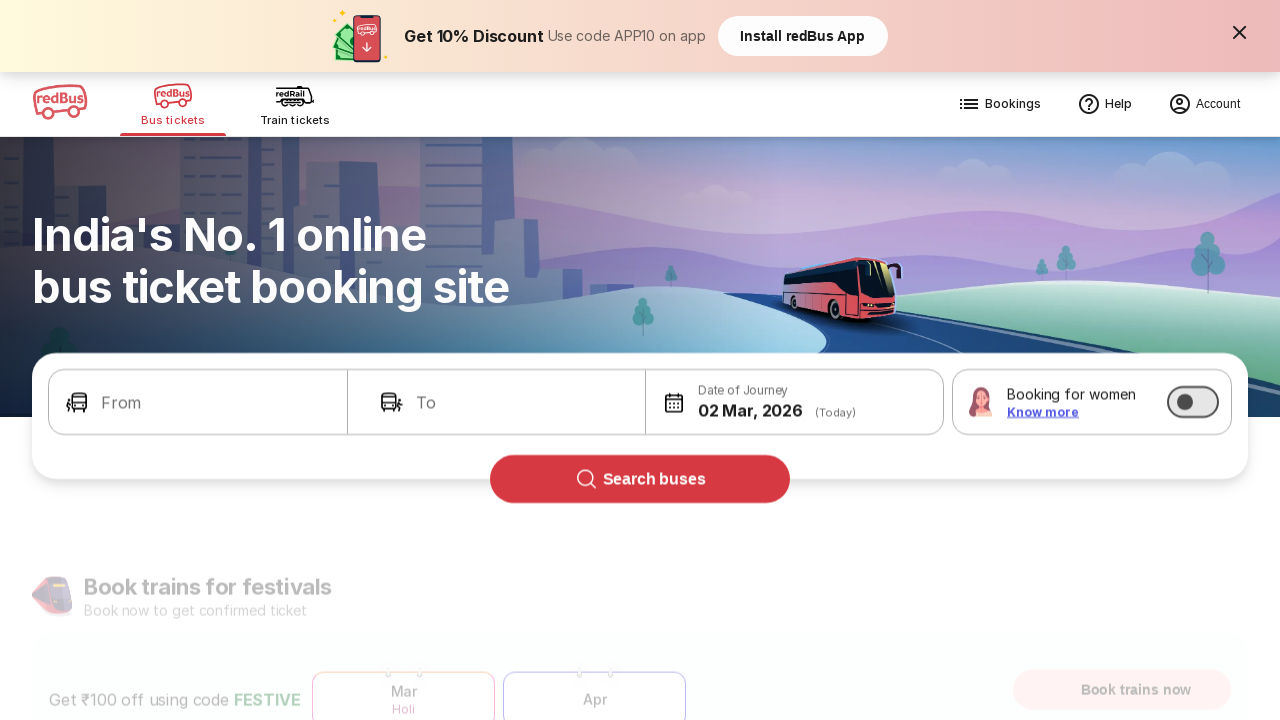

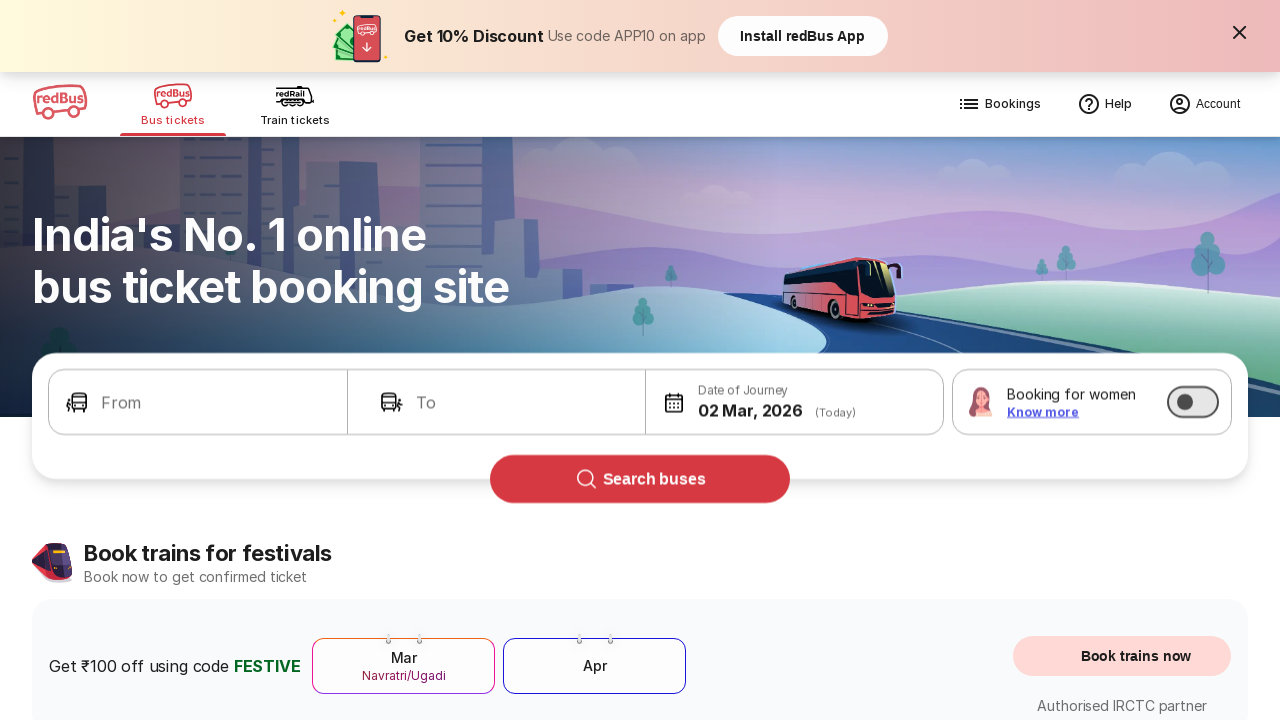